Tests dynamic dropdown selection for origin and destination stations on a travel booking form

Starting URL: https://rahulshettyacademy.com/dropdownsPractise/

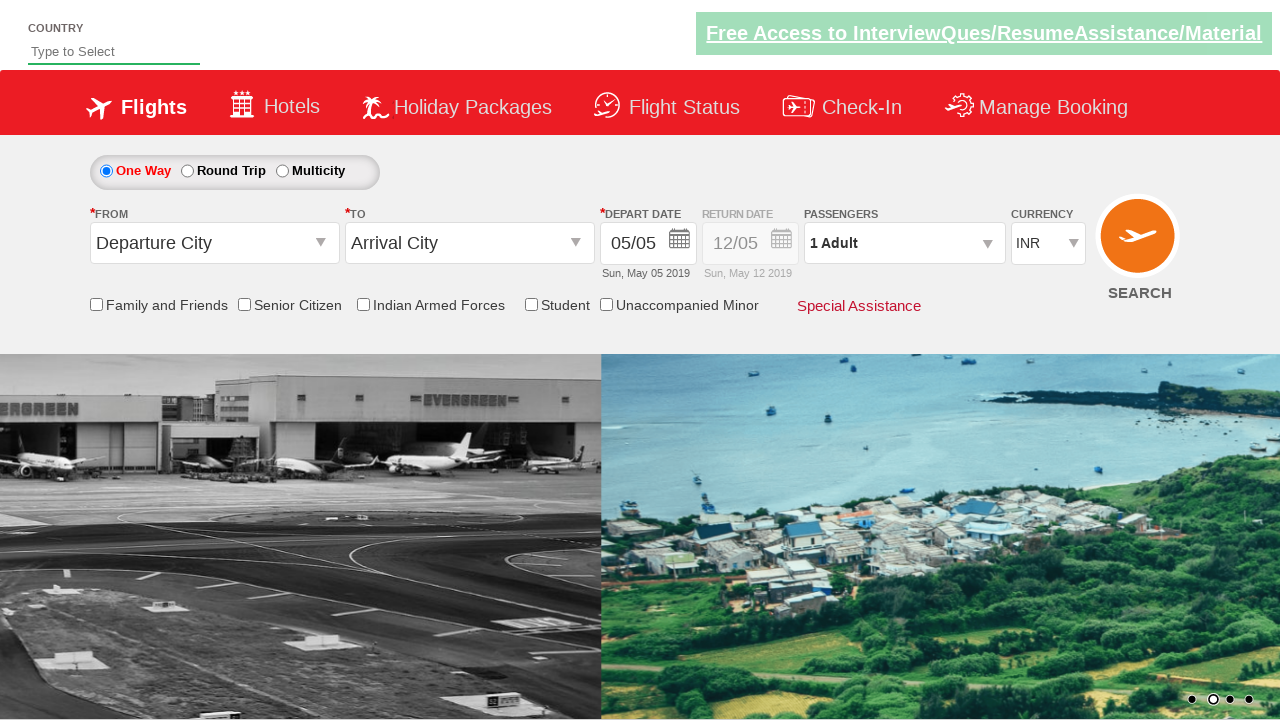

Clicked on origin station dropdown to open it at (214, 243) on #ctl00_mainContent_ddl_originStation1_CTXT
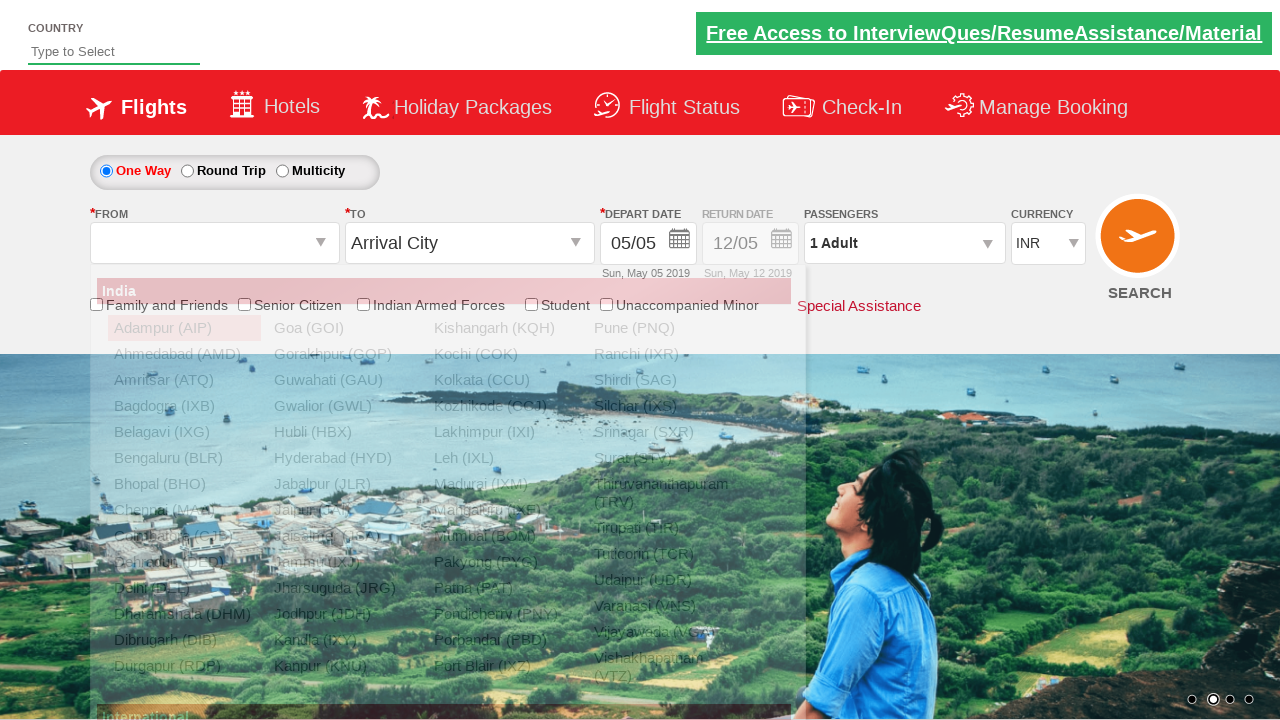

Selected Bangalore (BLR) as origin station at (184, 458) on div#glsctl00_mainContent_ddl_originStation1_CTNR a[value='BLR']
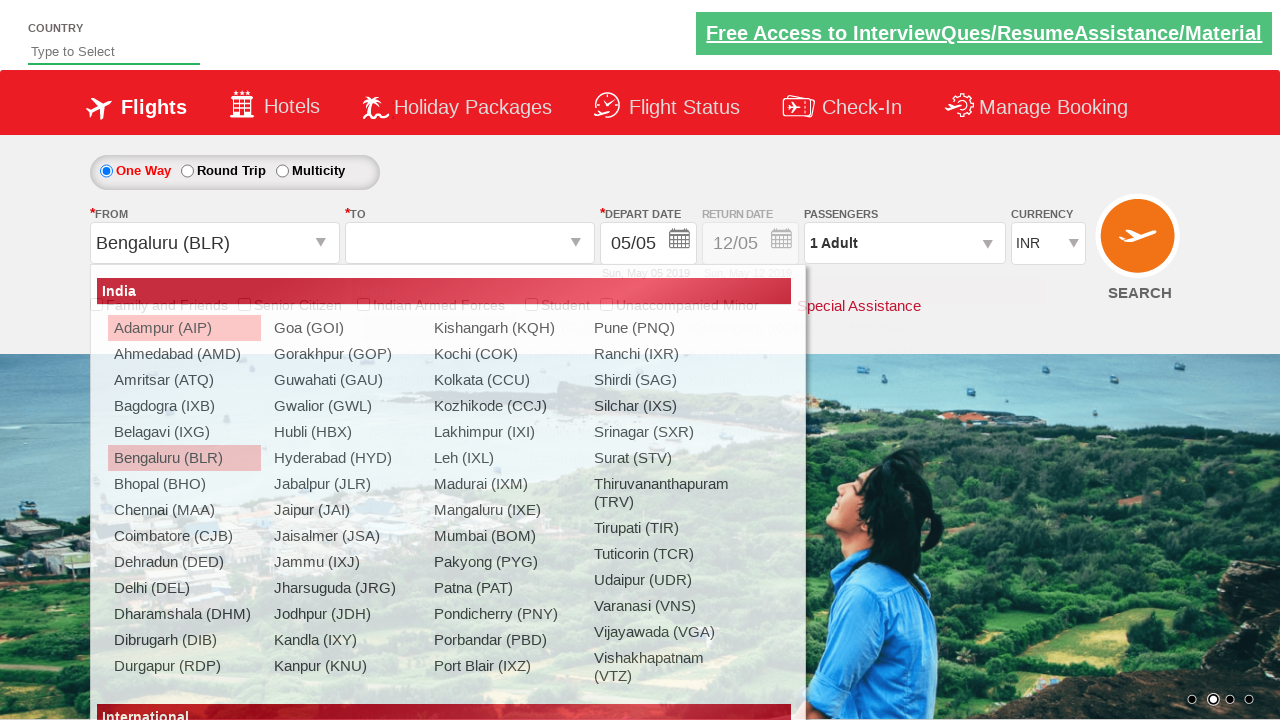

Waited for destination dropdown to be ready
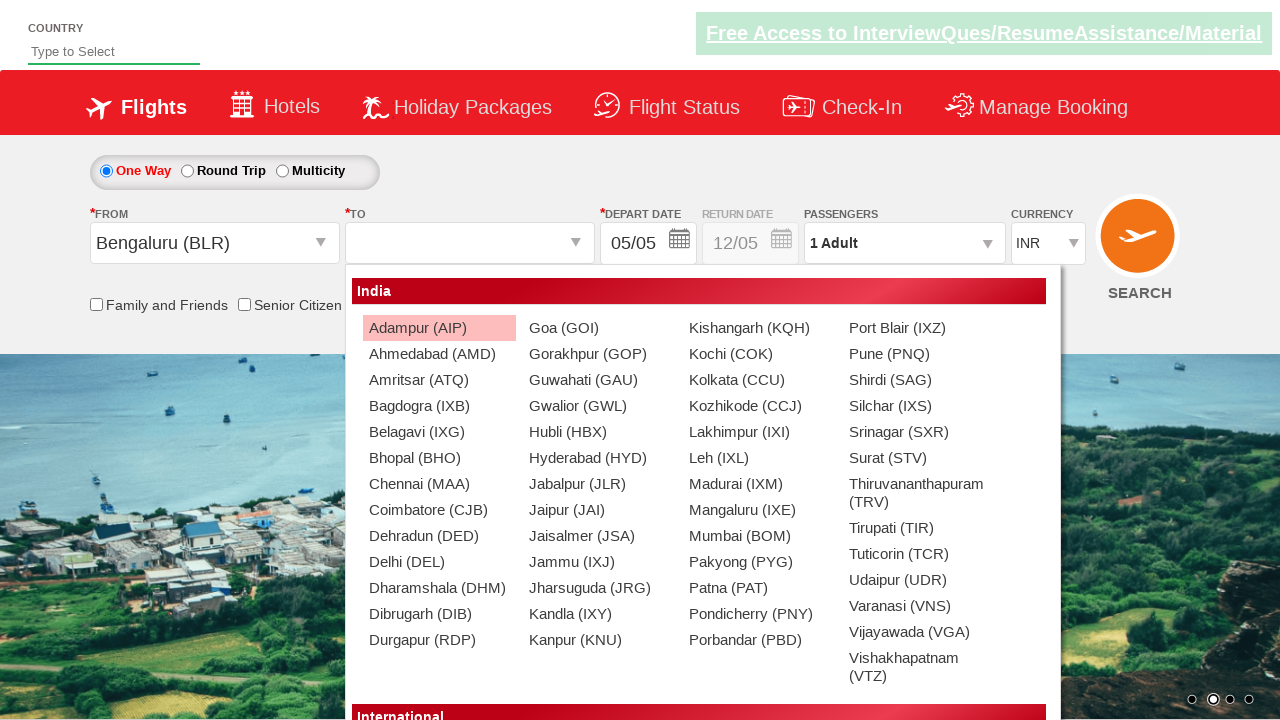

Selected Chennai (MAA) as destination station at (439, 484) on div#glsctl00_mainContent_ddl_destinationStation1_CTNR a[value='MAA']
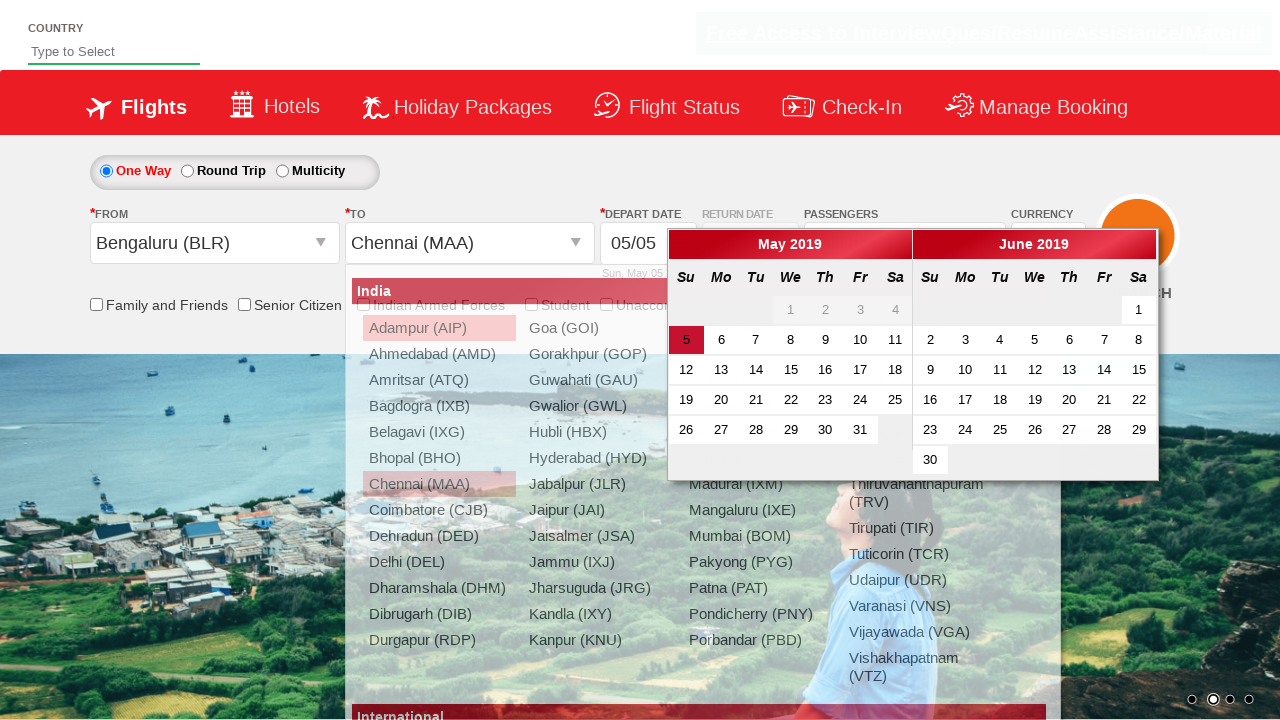

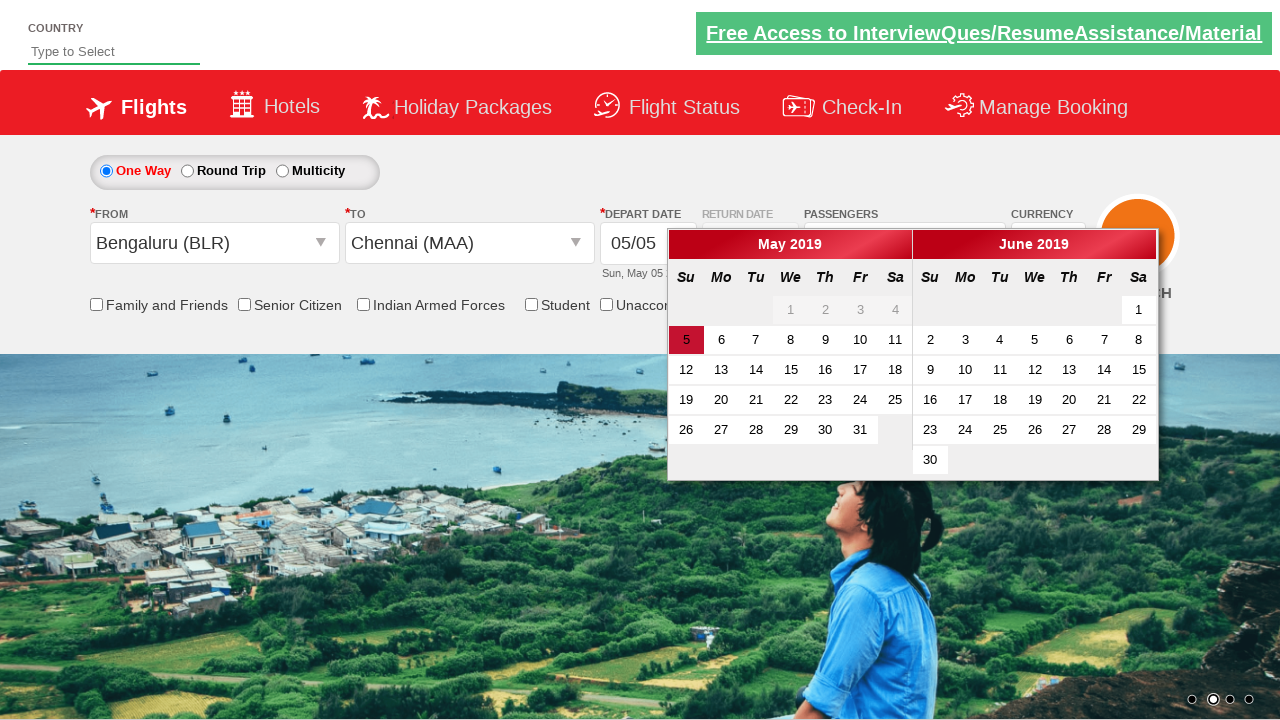